Tests window handling by opening Privacy link in a new window, switching to it, and then clicking Terms of Service link

Starting URL: http://gmail.com

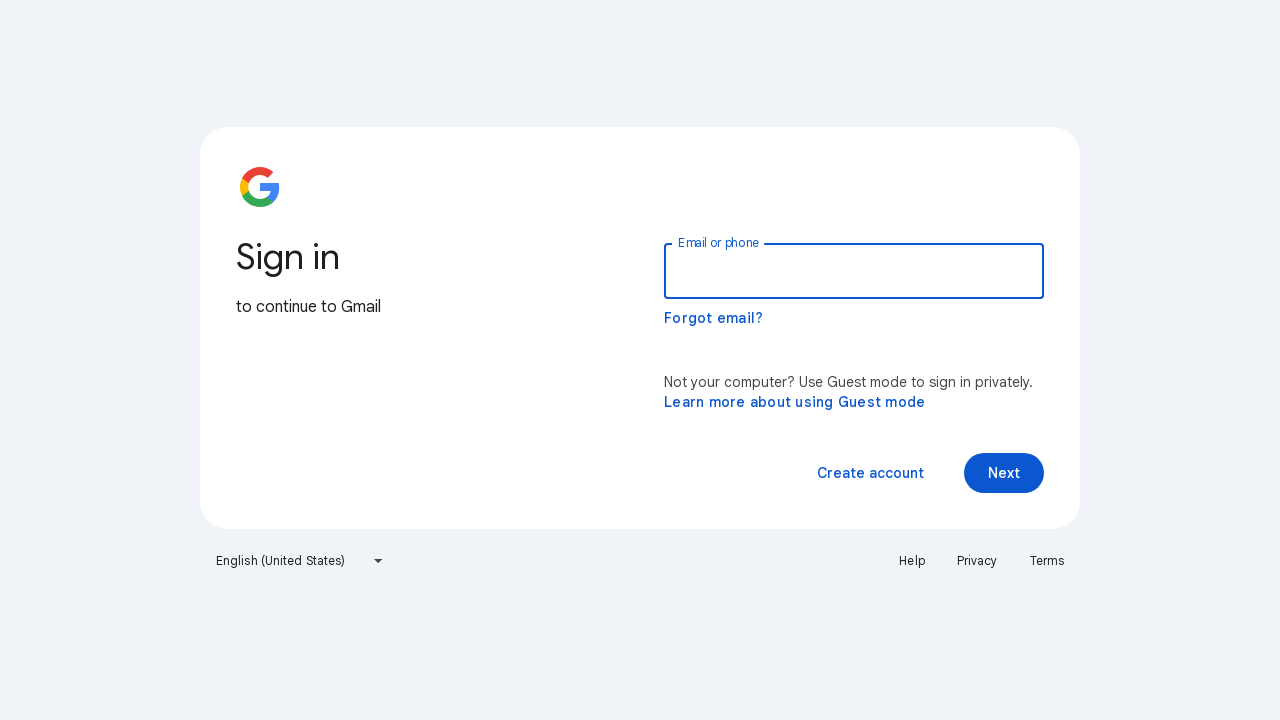

Clicked Privacy link which opened in a new window at (977, 561) on text=Privacy
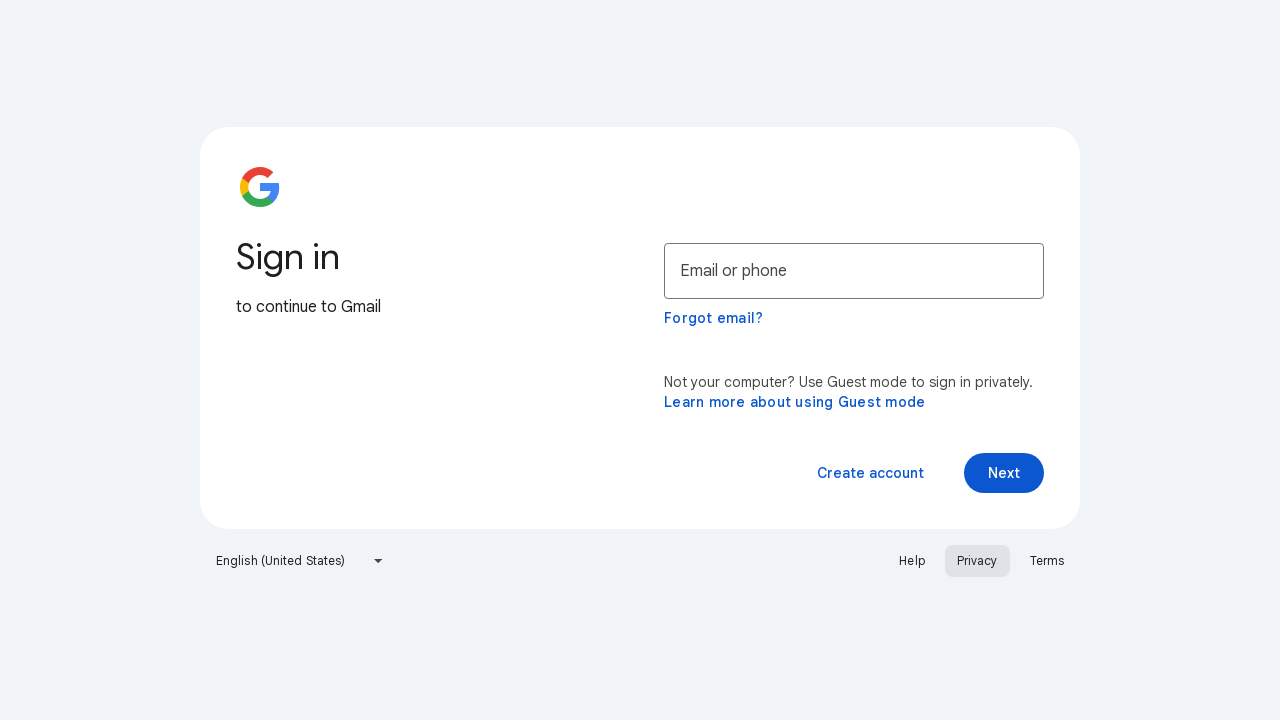

Captured new window/tab from Privacy link
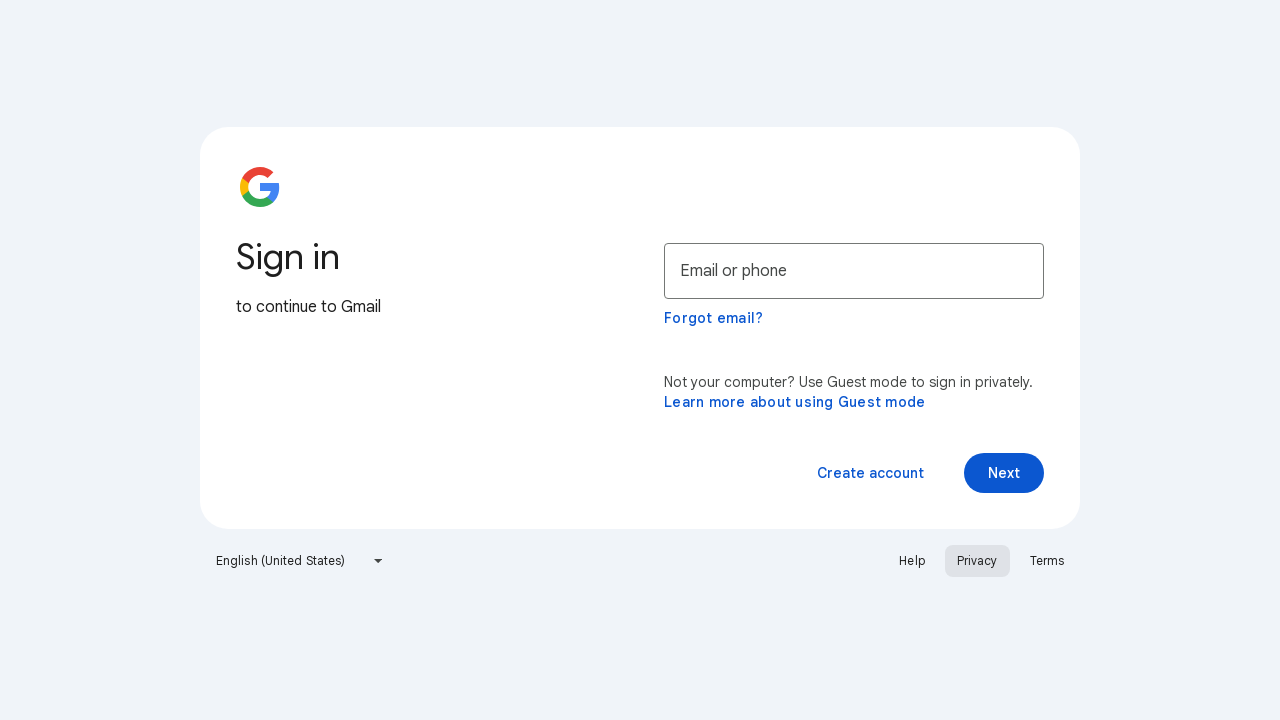

Privacy page loaded completely
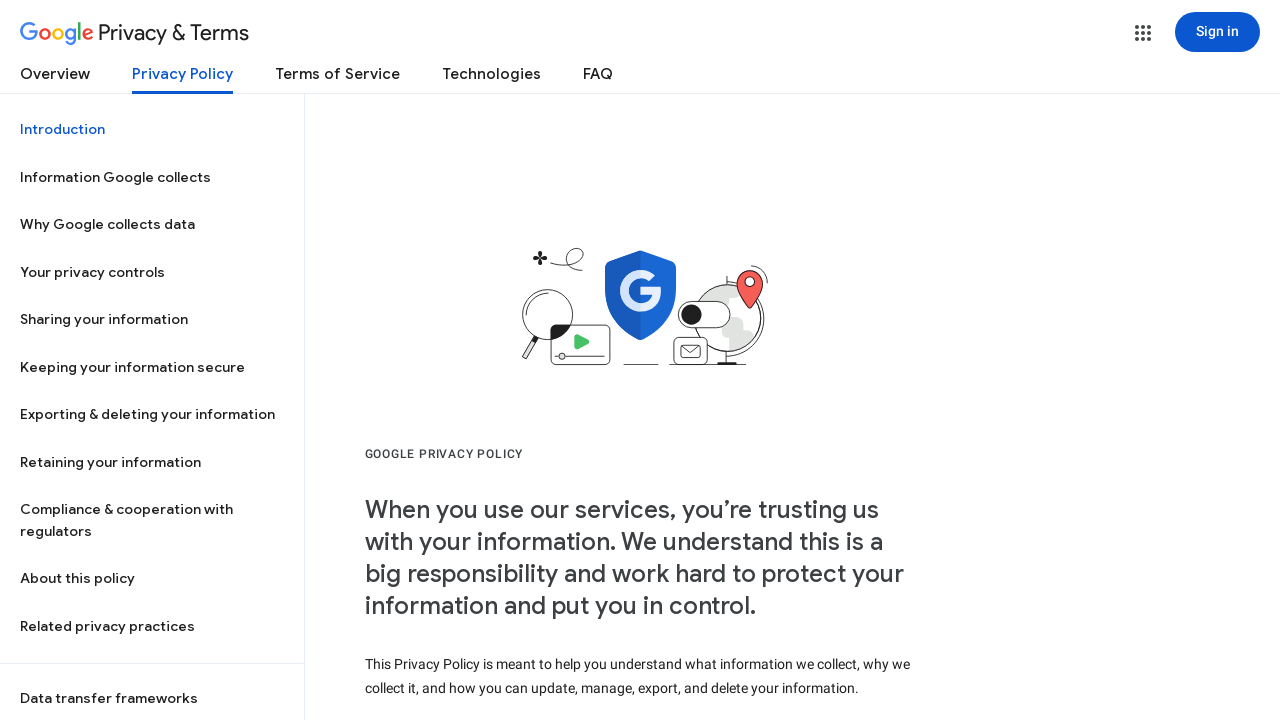

Clicked Terms of Service link on Privacy page at (338, 78) on text=Terms of Service
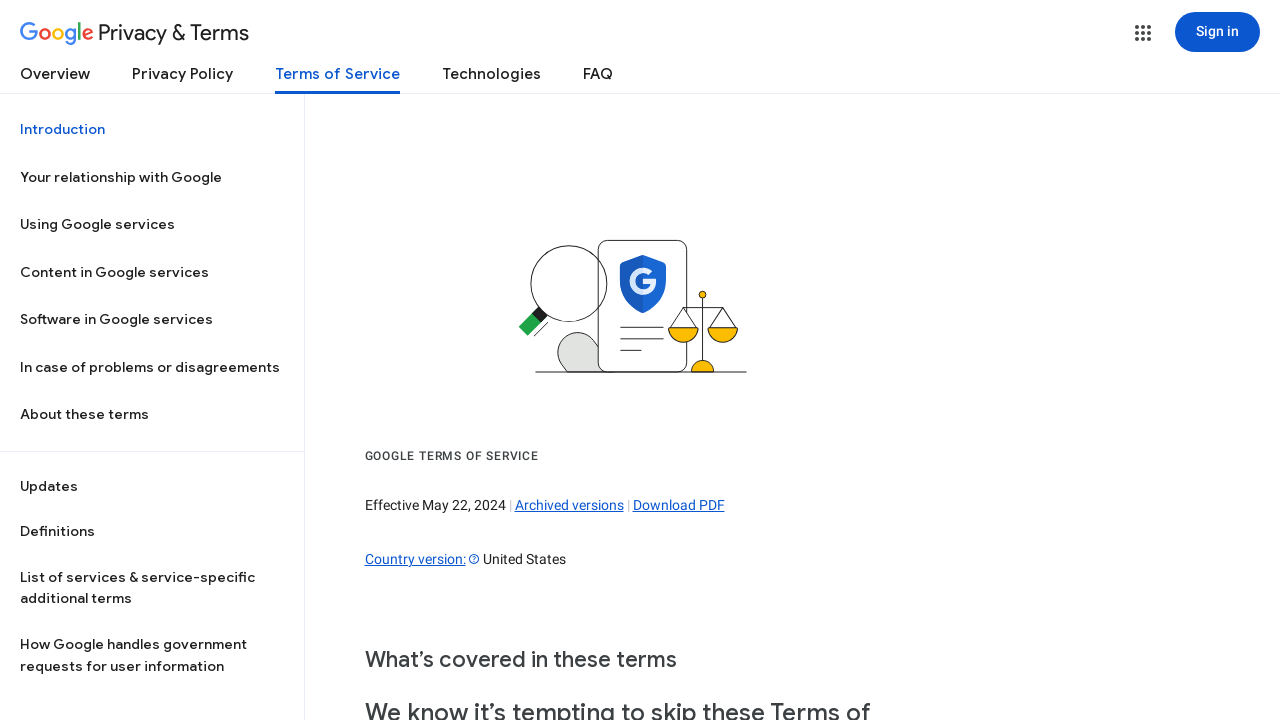

Terms of Service page loaded completely
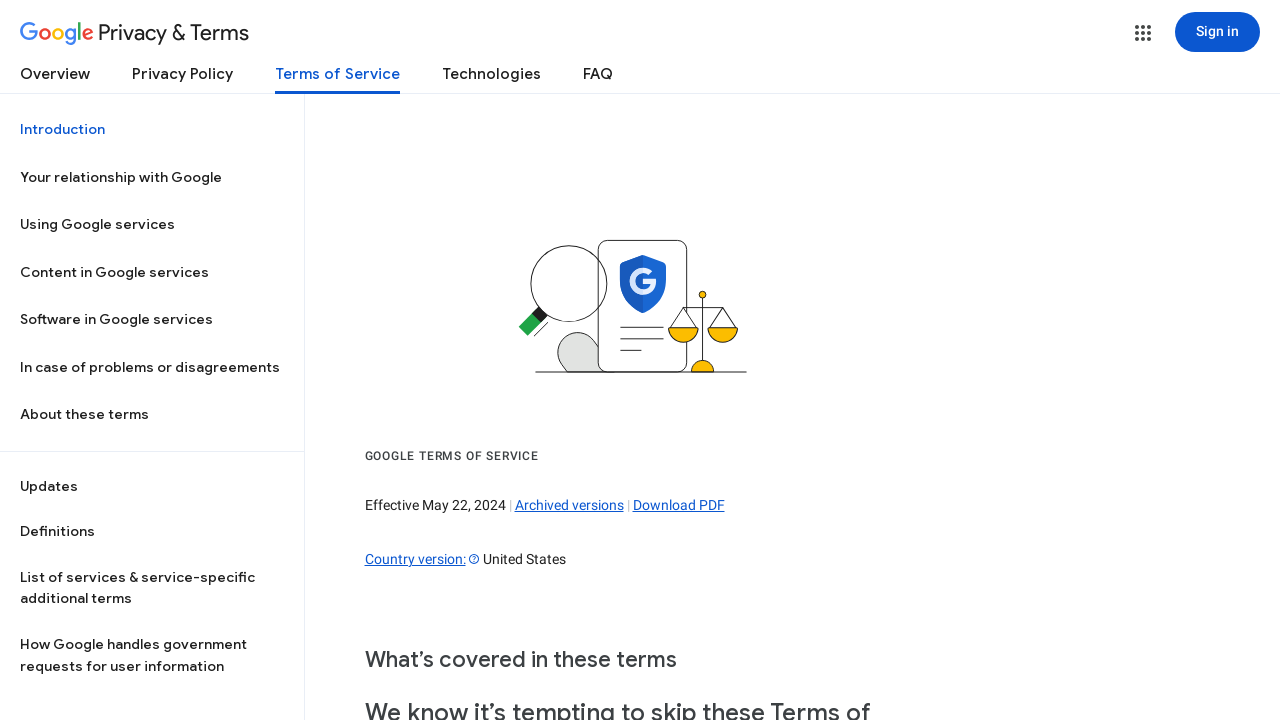

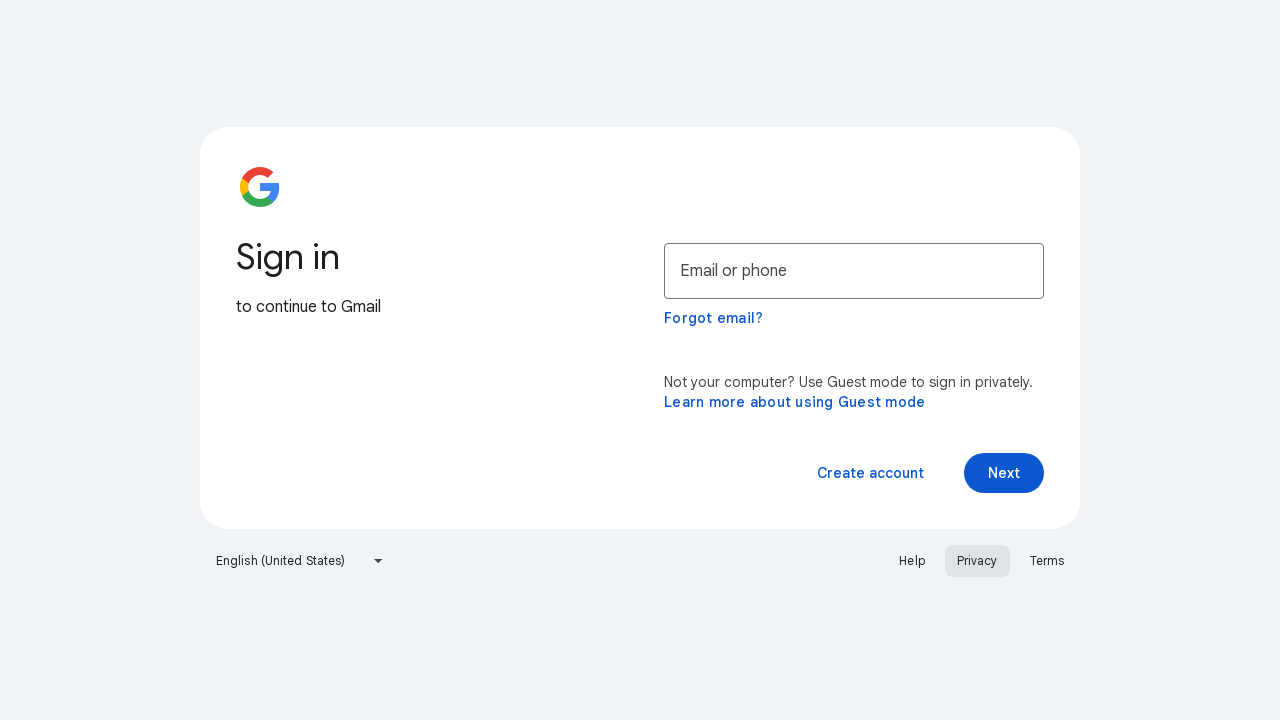